Tests a scroll form page by scrolling to a name field, entering a name, and filling in a date field

Starting URL: https://formy-project.herokuapp.com/scroll

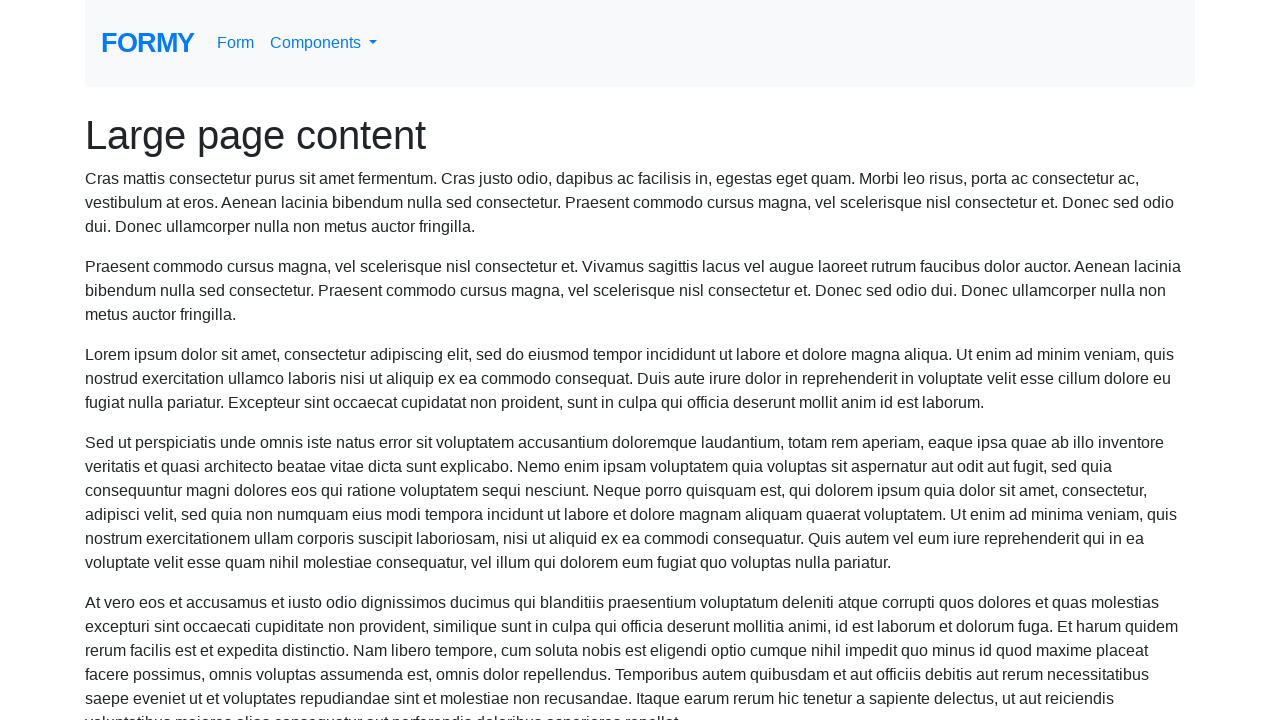

Located the name field element
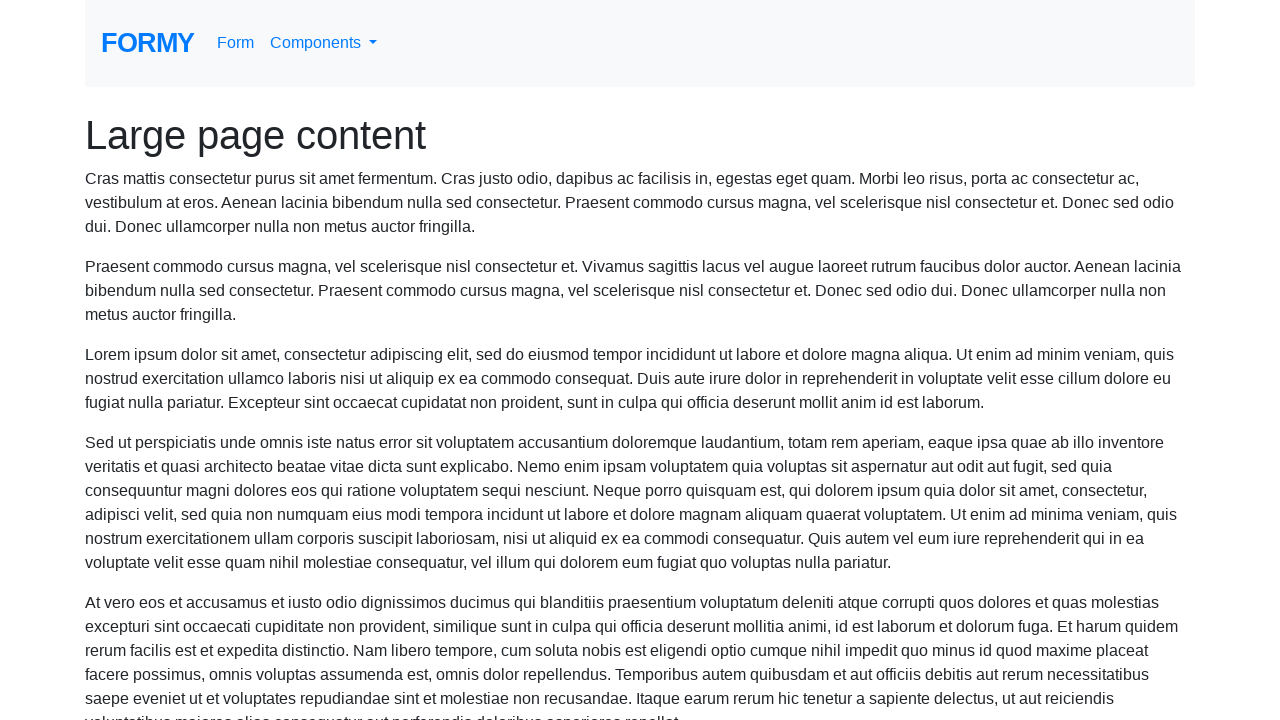

Scrolled name field into view
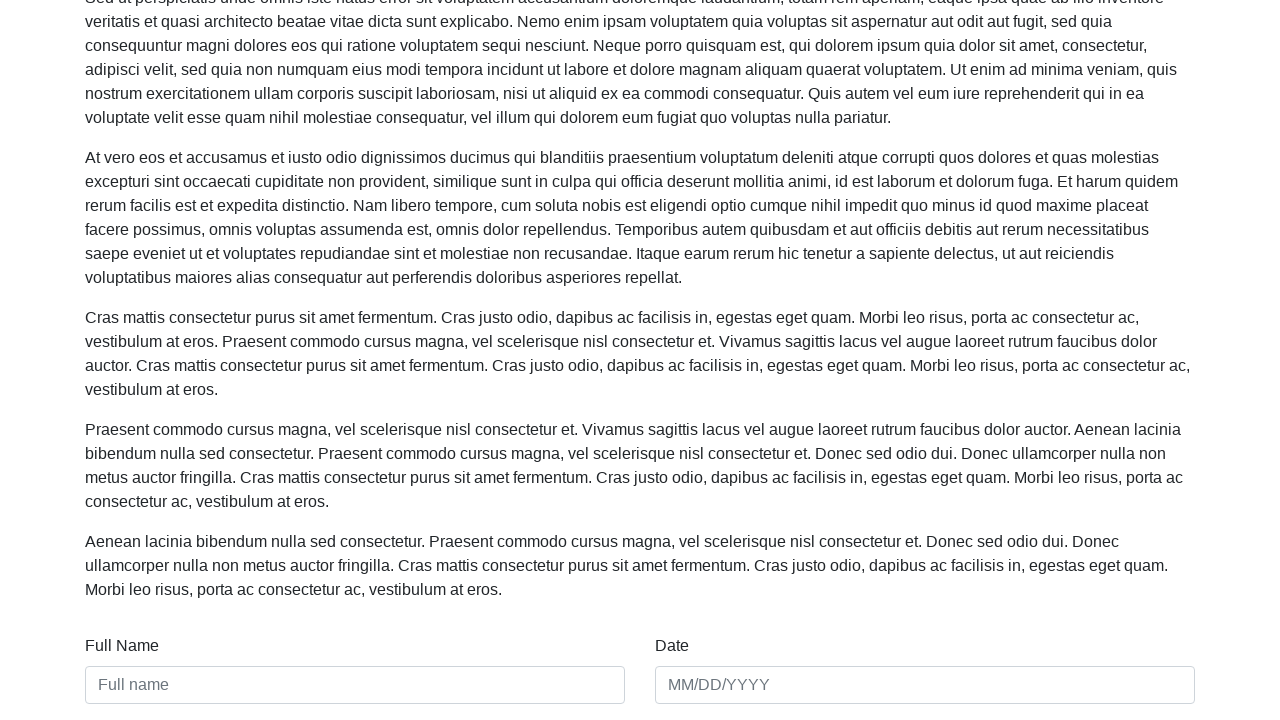

Filled name field with 'Arial Hoxhaj' on #name
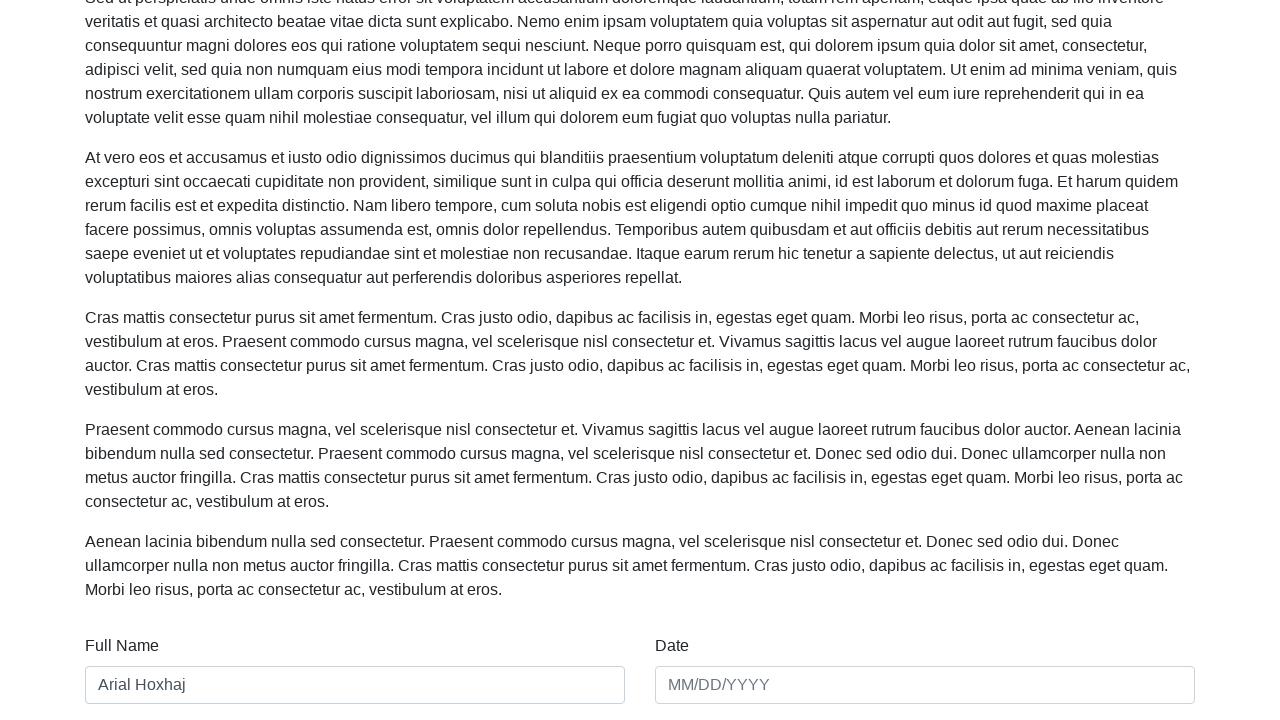

Filled date field with '01/01/2021' on #date
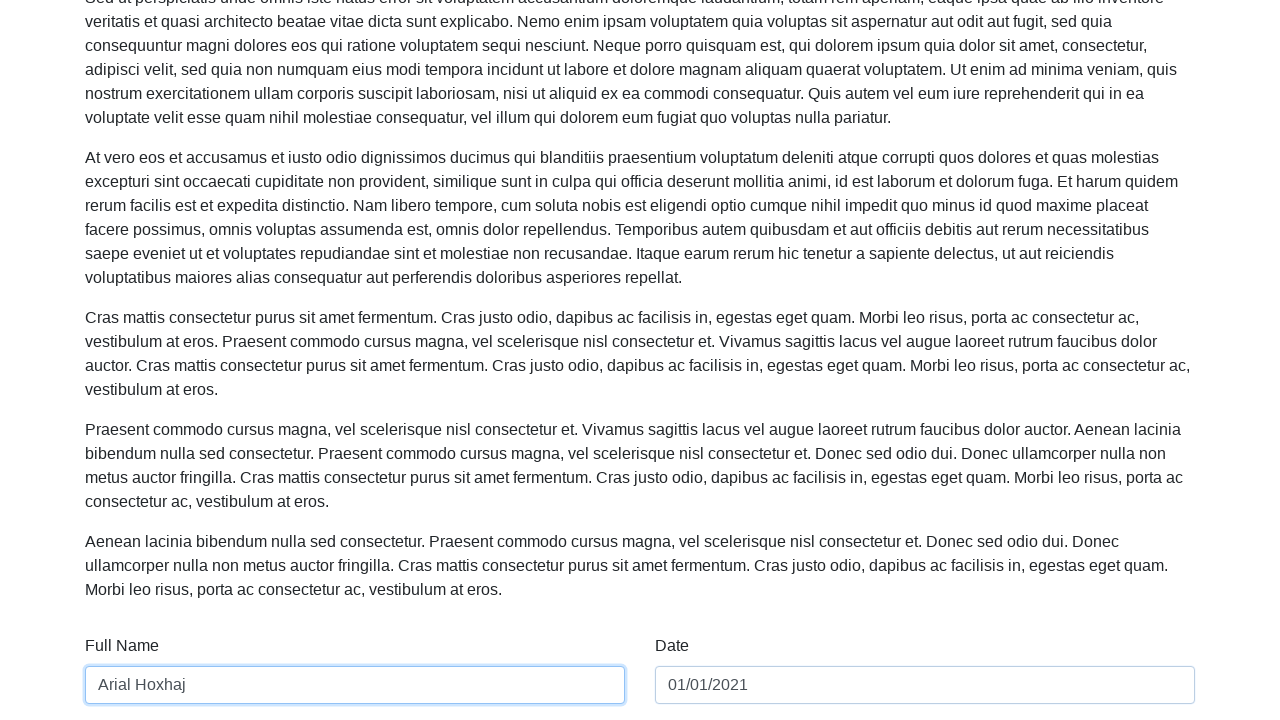

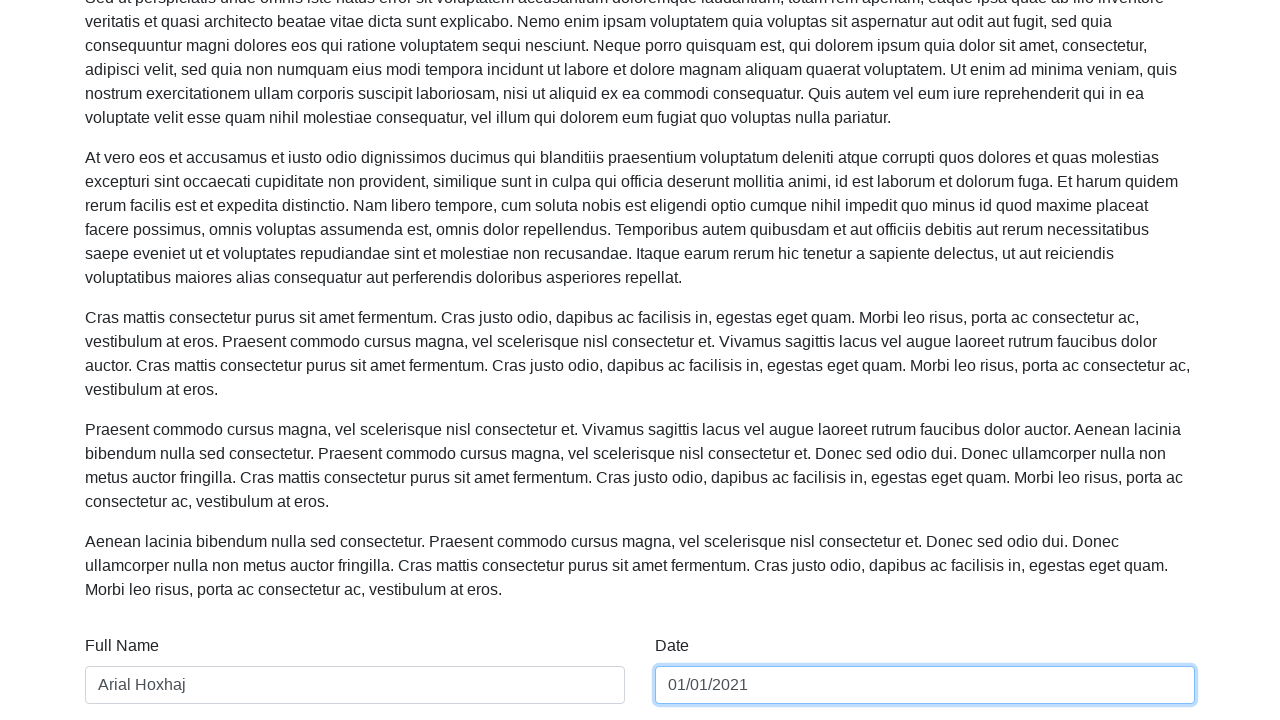